Tests mouse hover functionality by hovering over a blog menu dropdown and then clicking on a submenu item (SeleniumByArun)

Starting URL: https://omayo.blogspot.com/

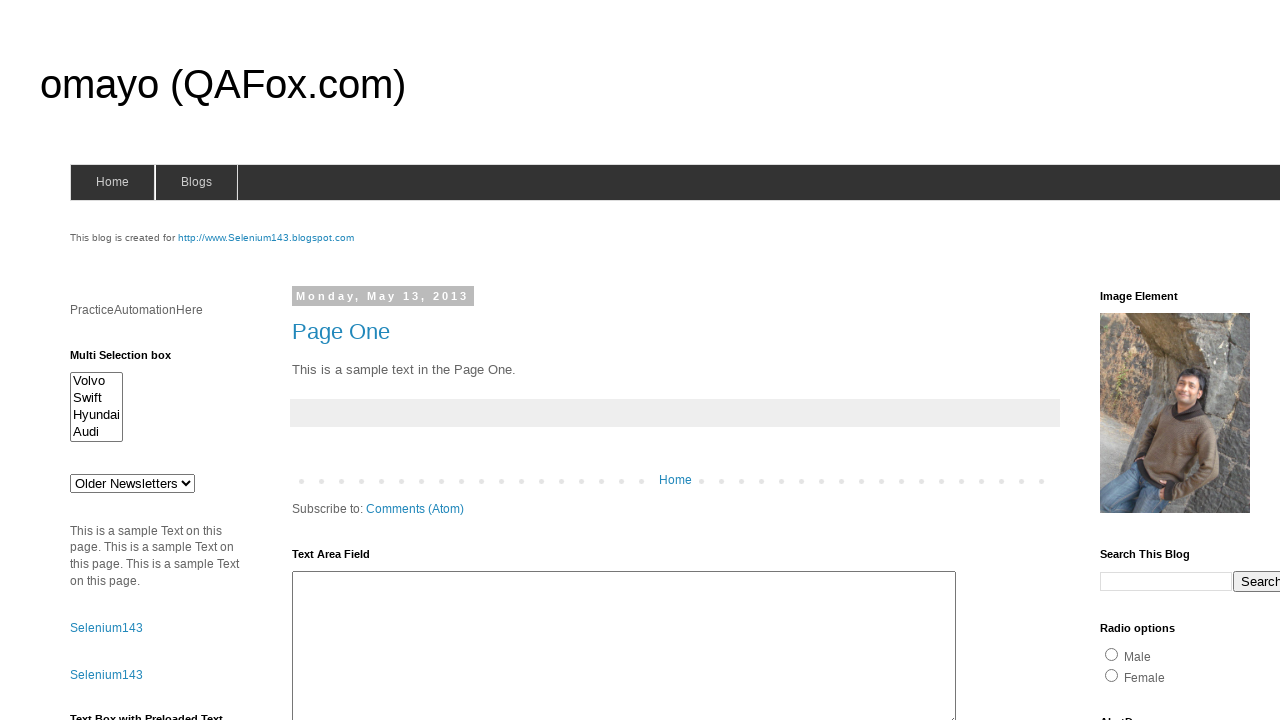

Hovered over blogs menu to reveal dropdown at (196, 182) on #blogsmenu
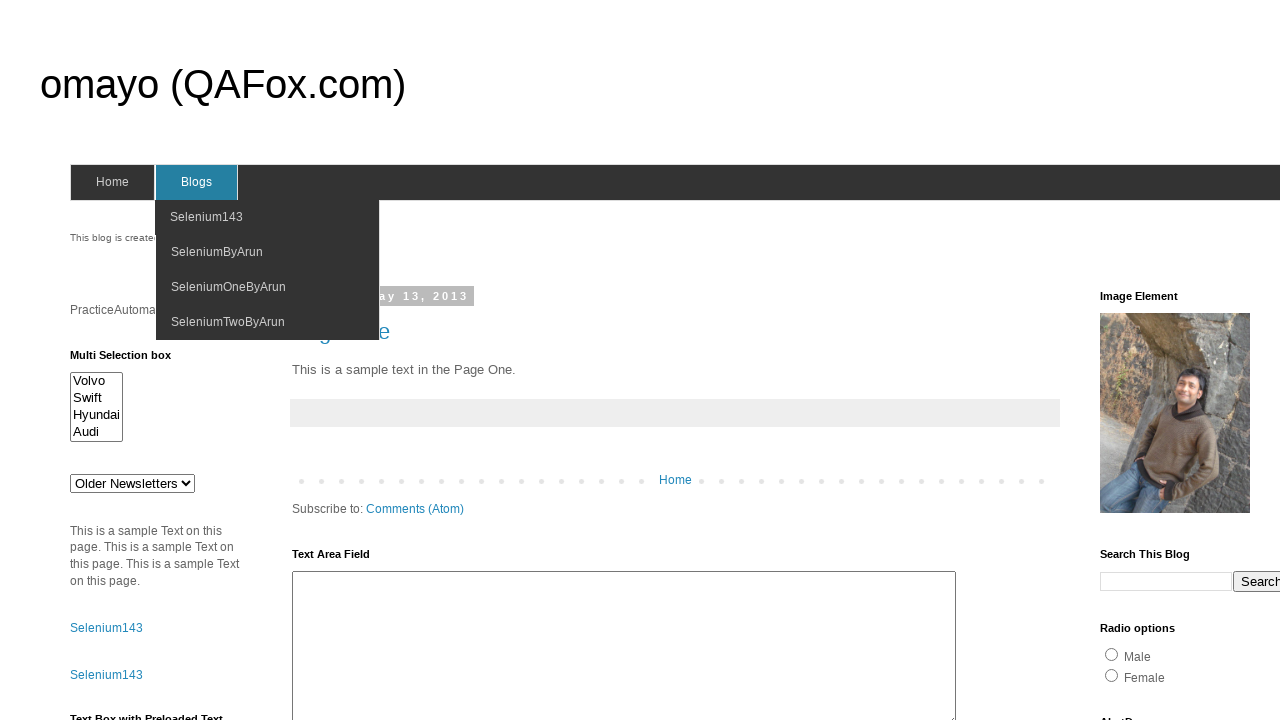

Waited for dropdown menu to appear
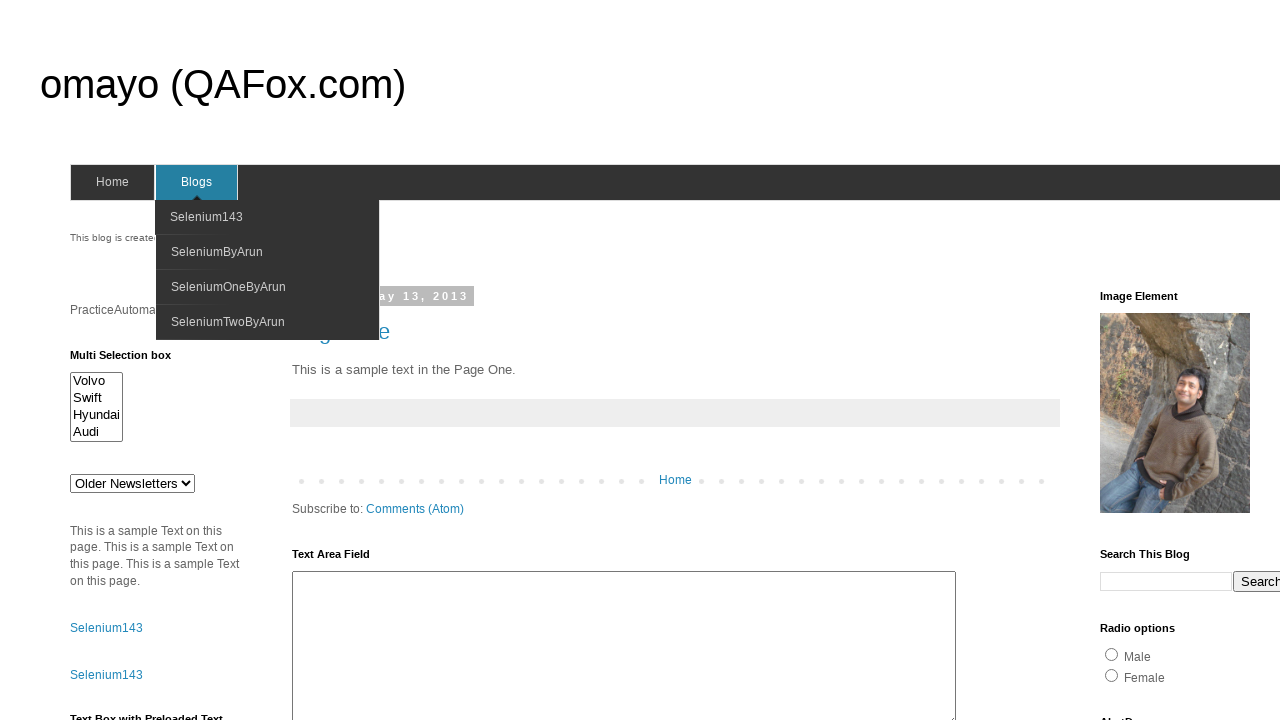

Clicked on SeleniumByArun submenu item at (217, 252) on xpath=//a/span[text()='SeleniumByArun']
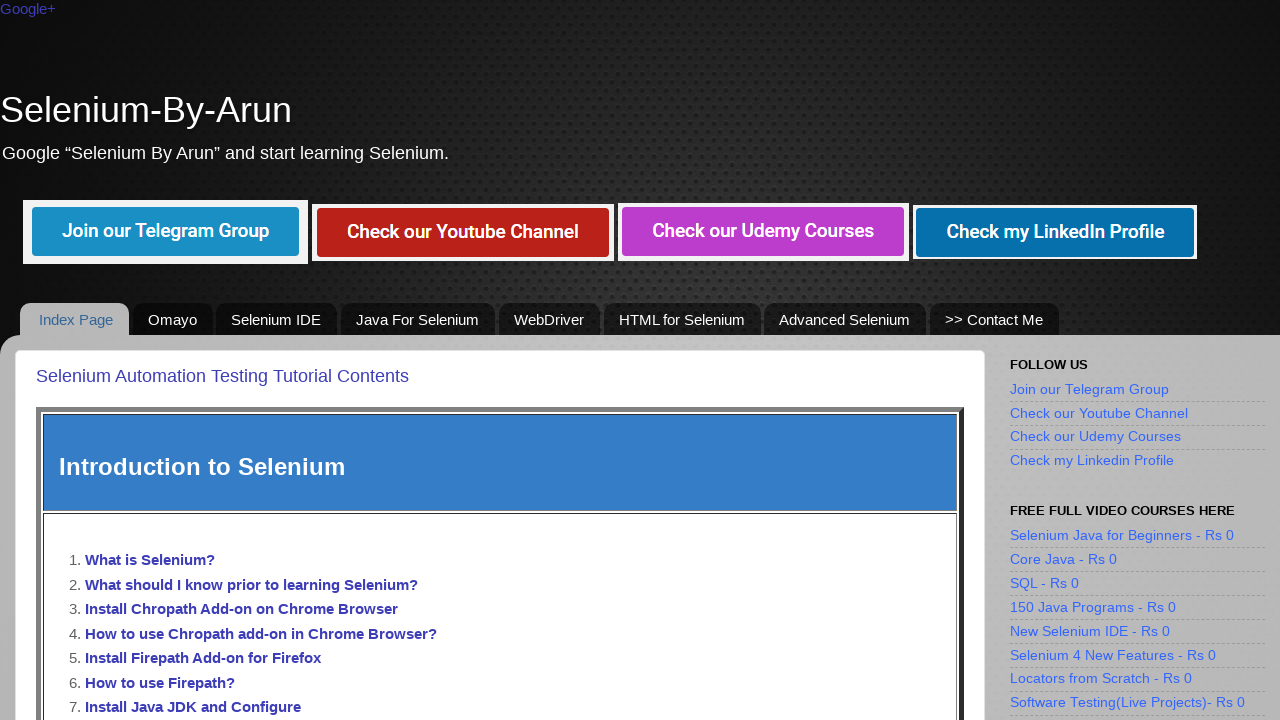

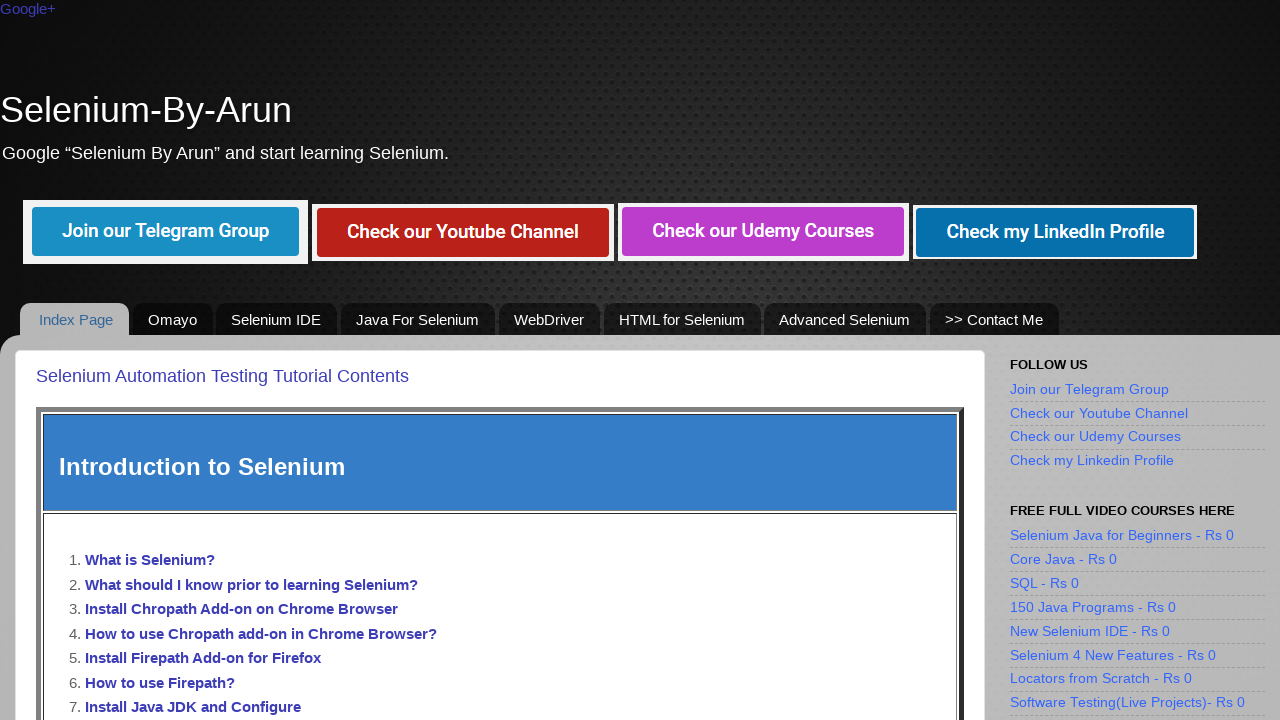